Navigates to the Sortable Data Tables page and verifies the table structure by checking that header and row elements are present

Starting URL: https://the-internet.herokuapp.com

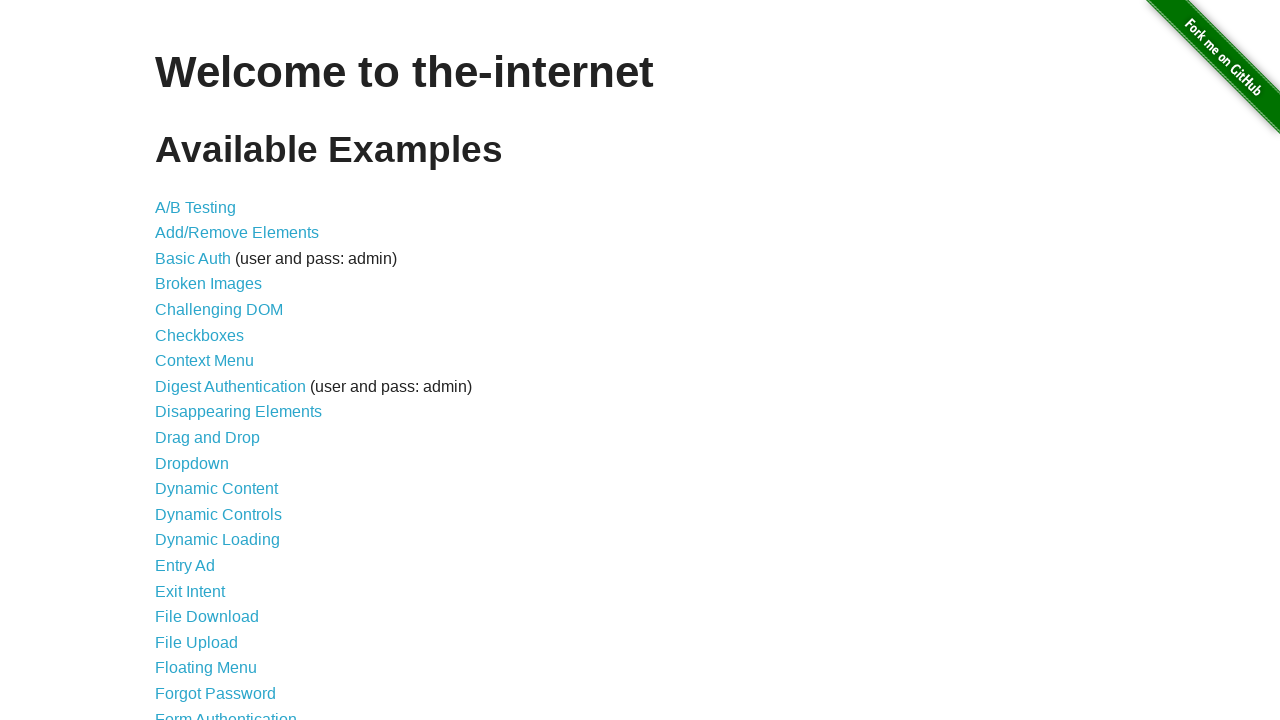

Clicked on 'Sortable Data Tables' link at (230, 574) on text=Sortable Data Tables
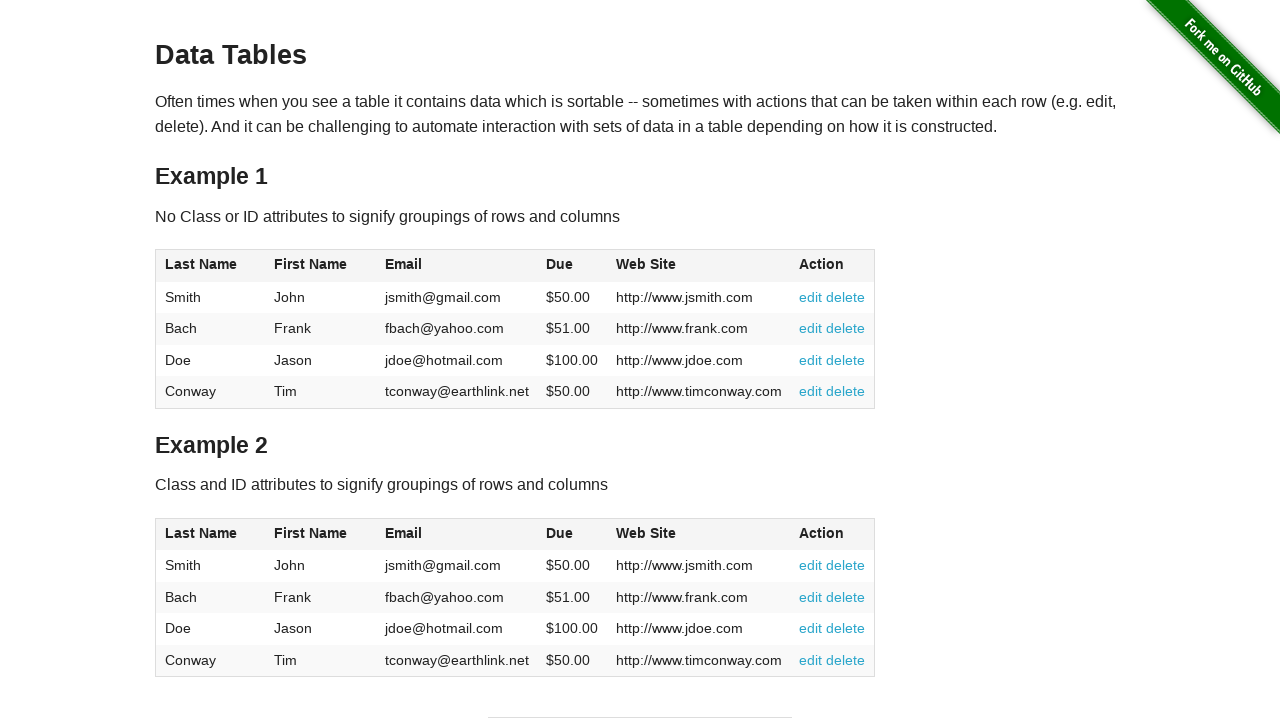

Table #table1 became visible
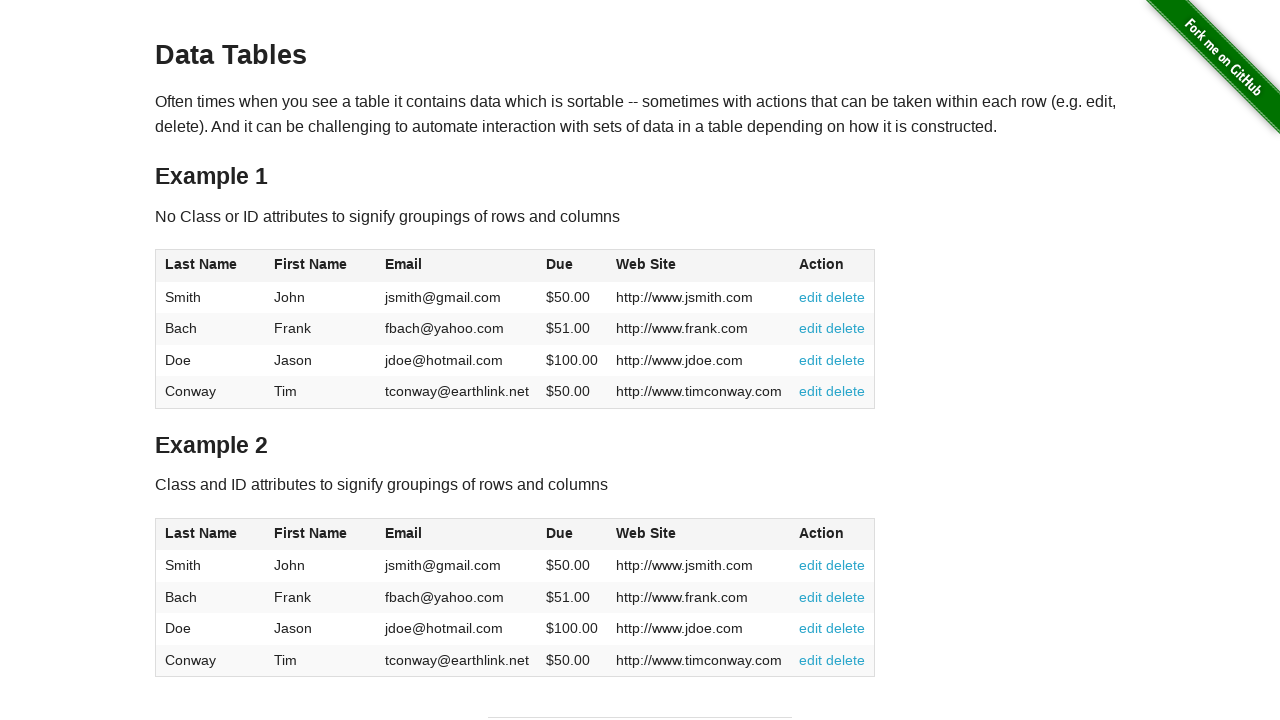

Verified table header element is present in #table1
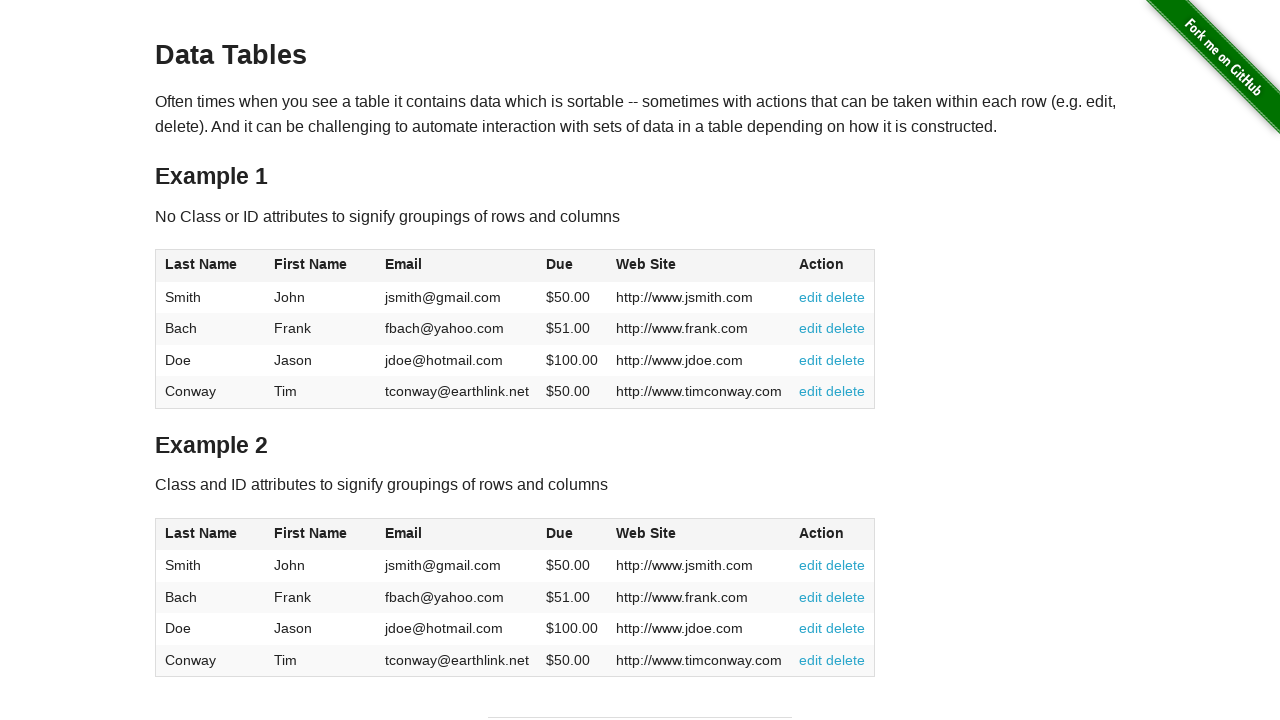

Verified table row element is present in #table1
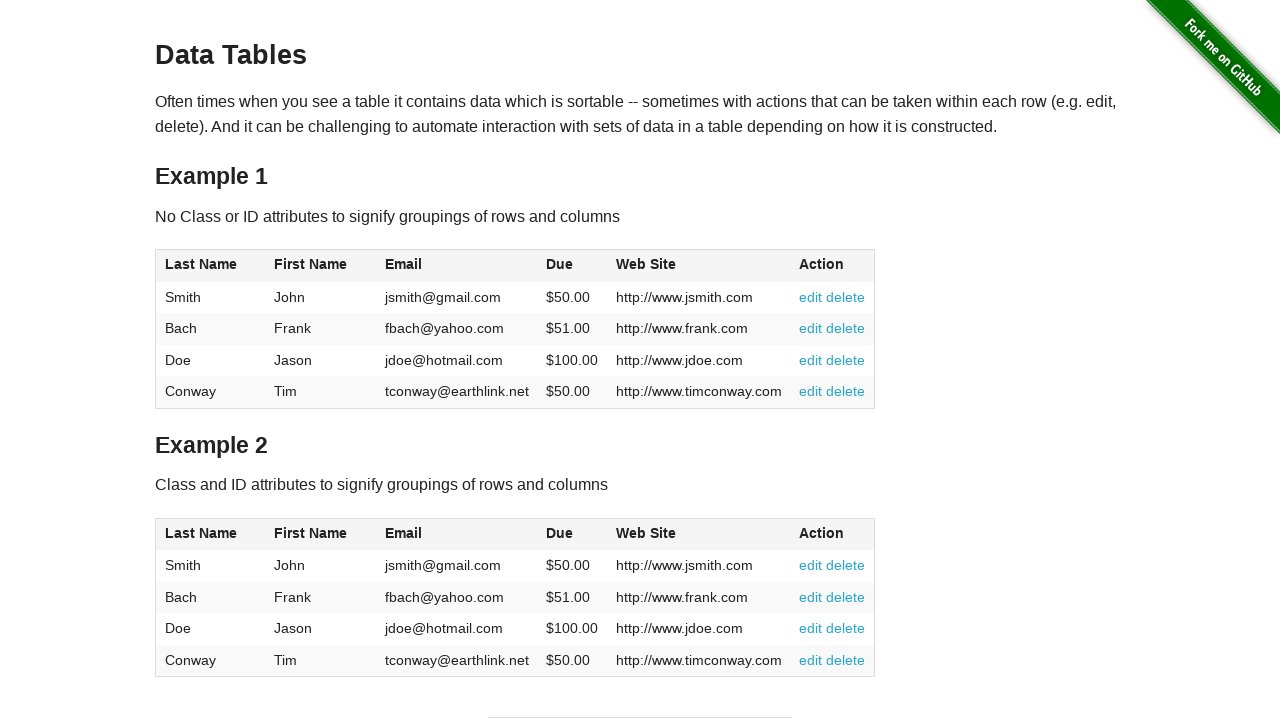

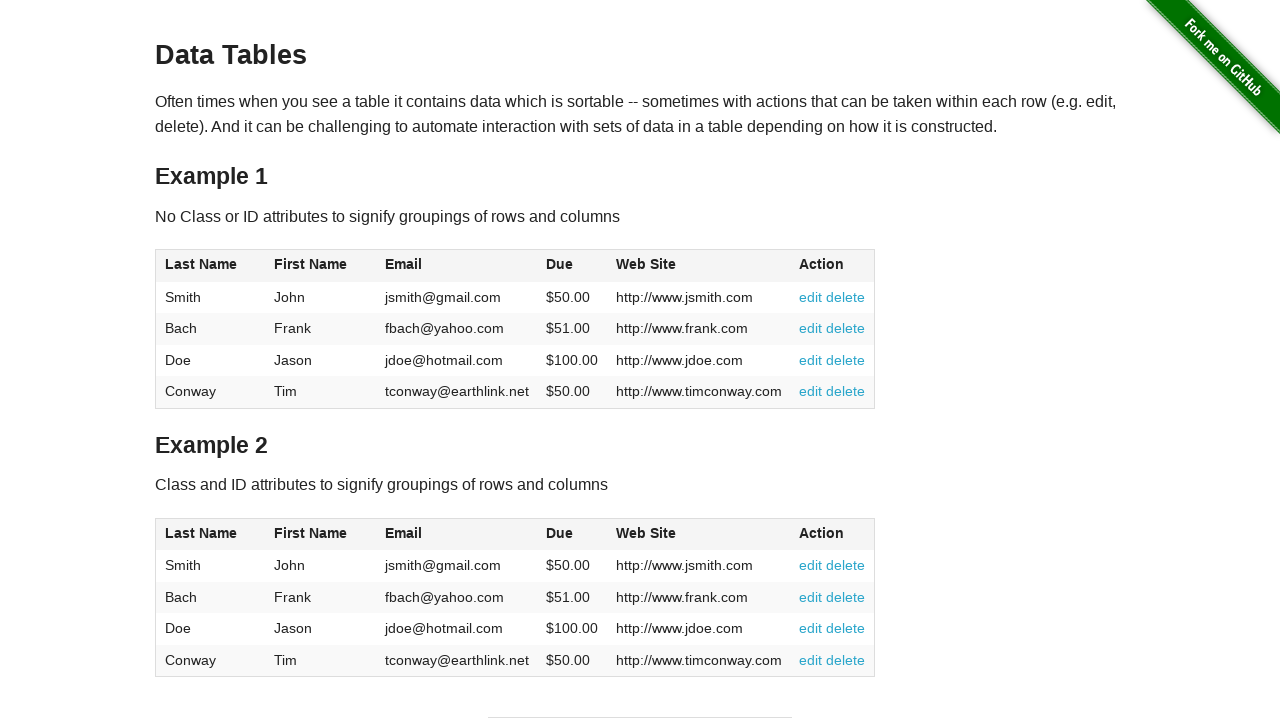